Tests entering the day of the week for Christmas two years from now

Starting URL: https://obstaclecourse.tricentis.com/Obstacles/21269

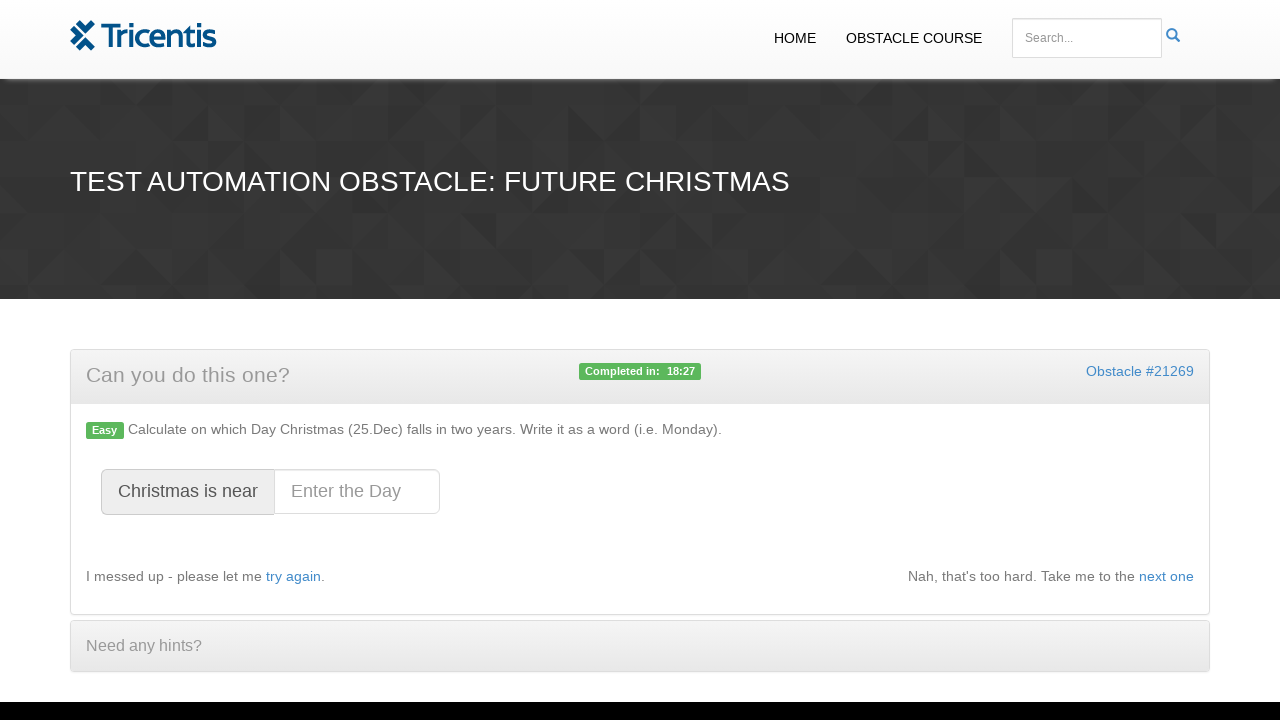

Calculated the day of the week for Christmas two years from now
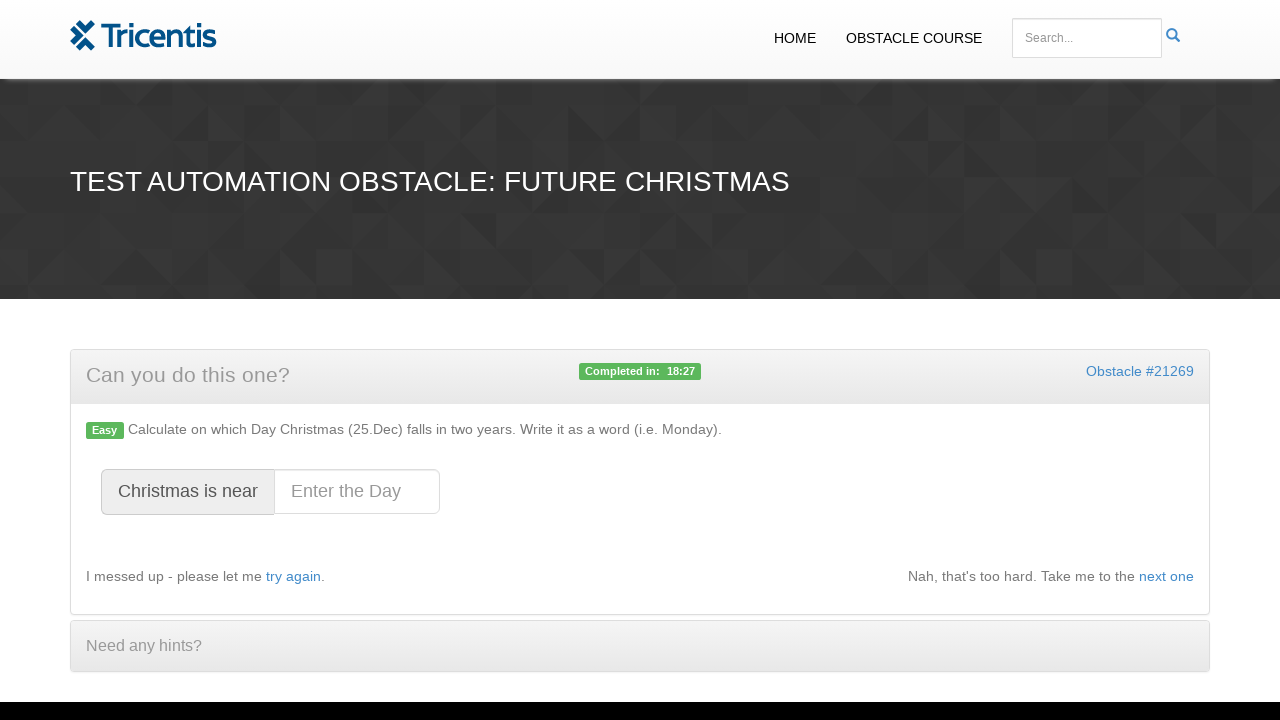

Entered 'Monday' as the day of the week for future Christmas on #christmasday
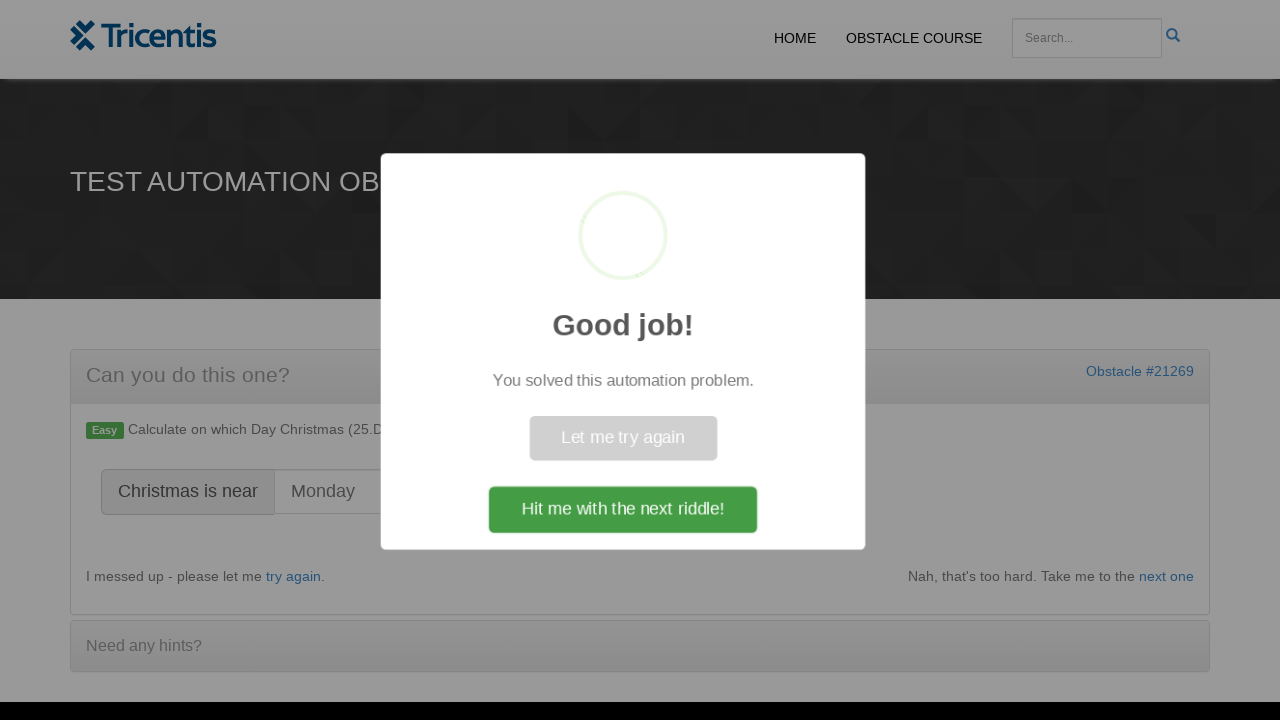

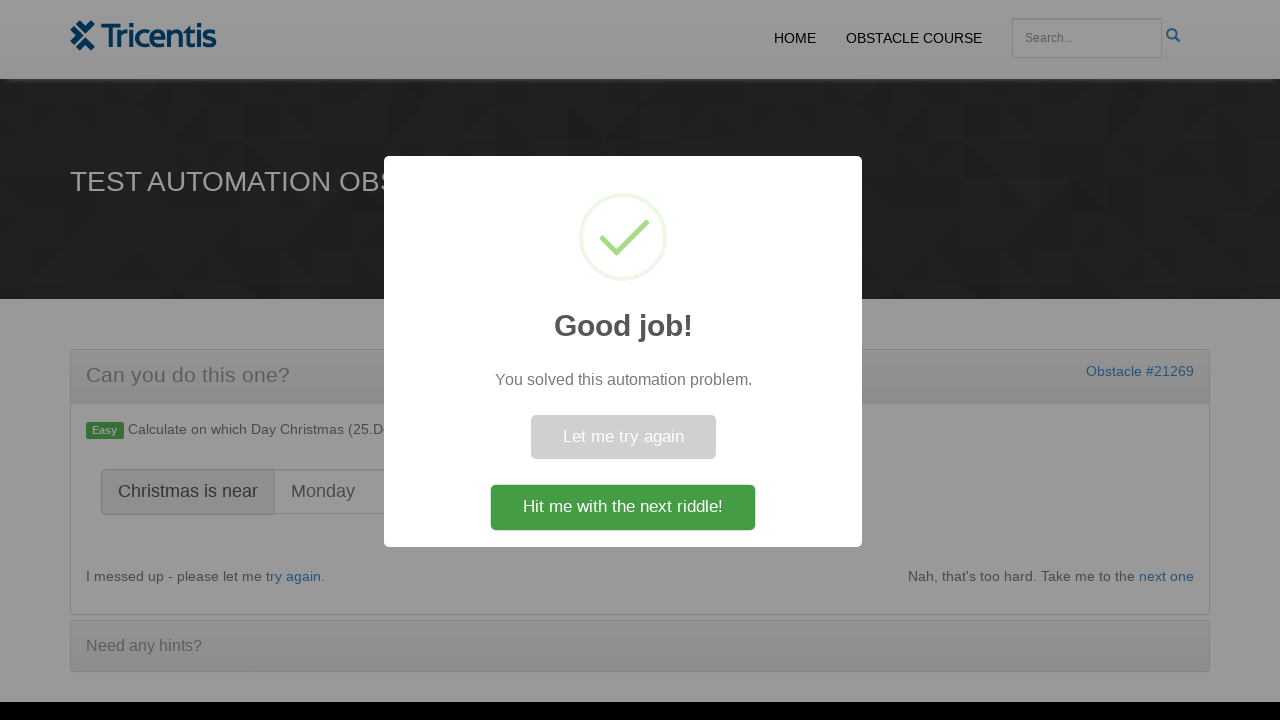